Tests navigation by clicking the "Get started" link and verifying the Installation heading is visible

Starting URL: https://playwright.dev/

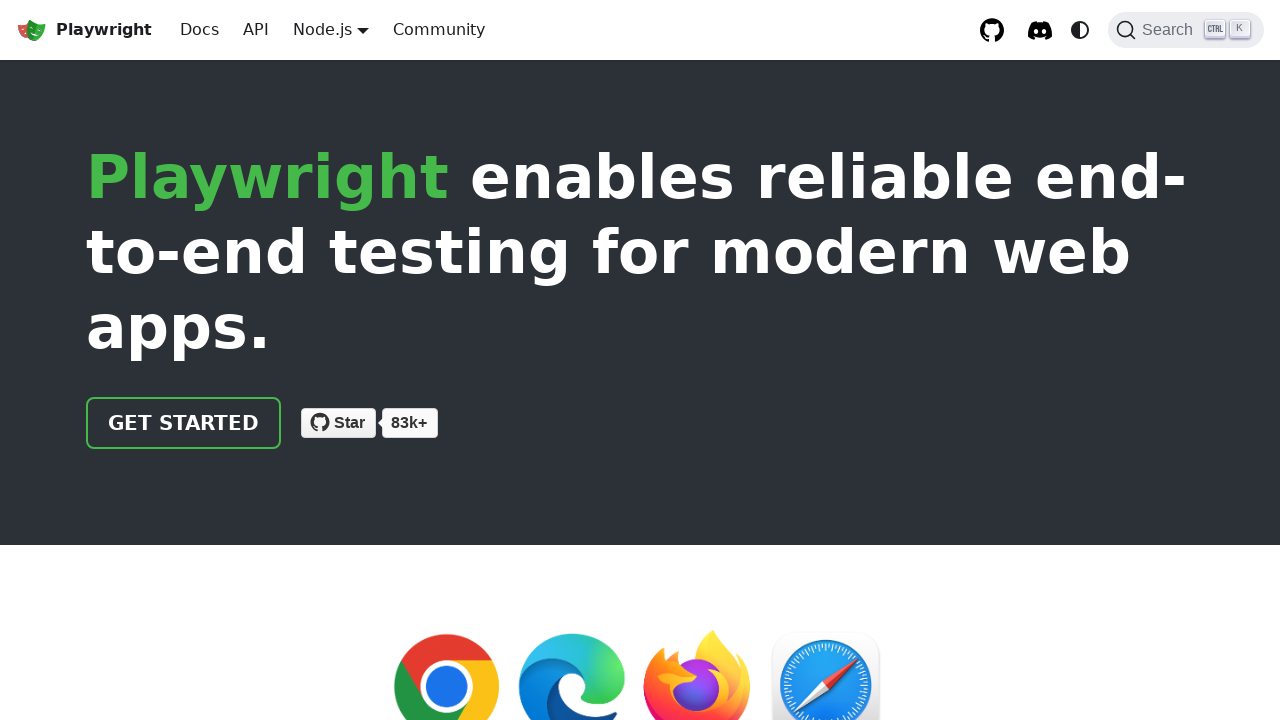

Clicked the 'Get started' link at (184, 423) on internal:role=link[name="Get started"i]
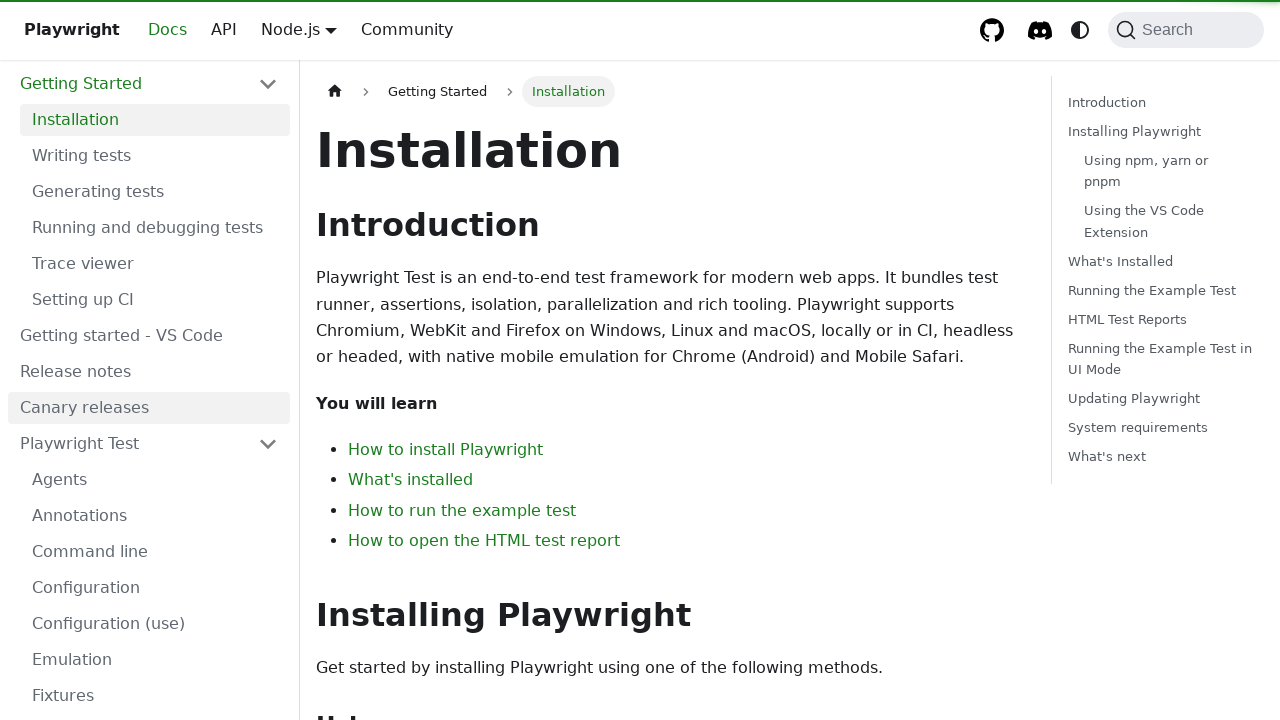

Verified that the Installation heading is visible
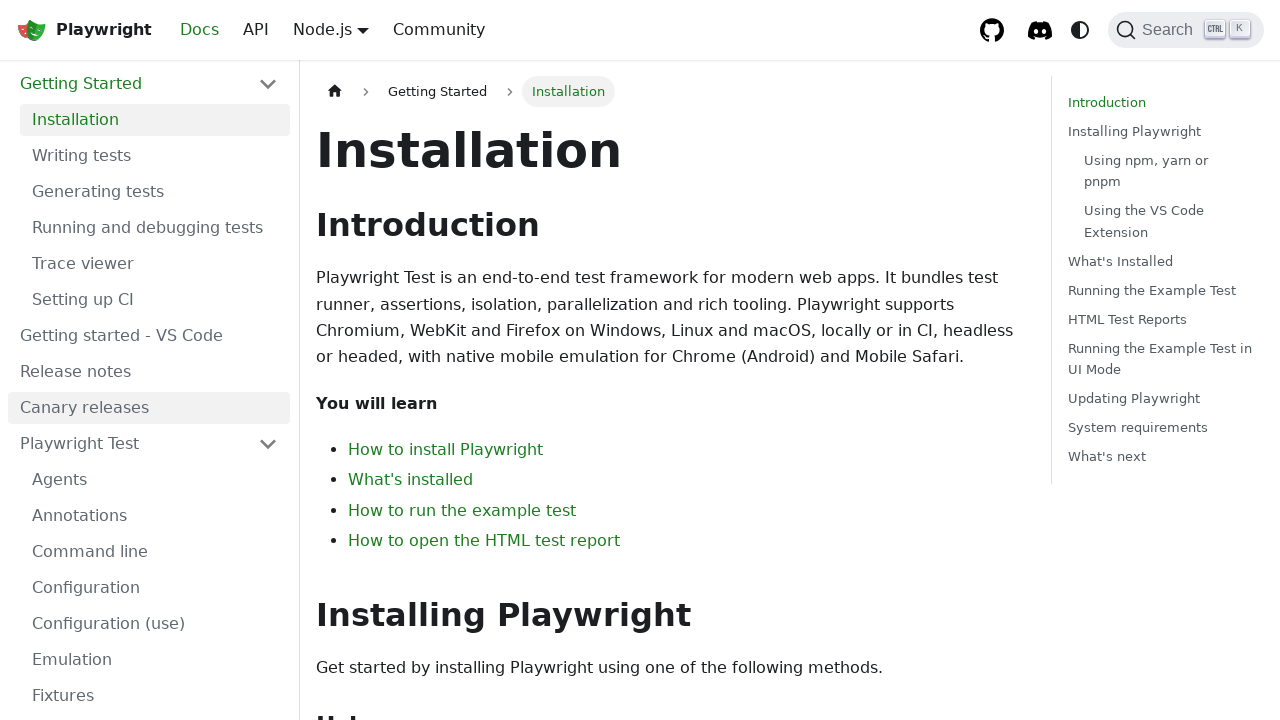

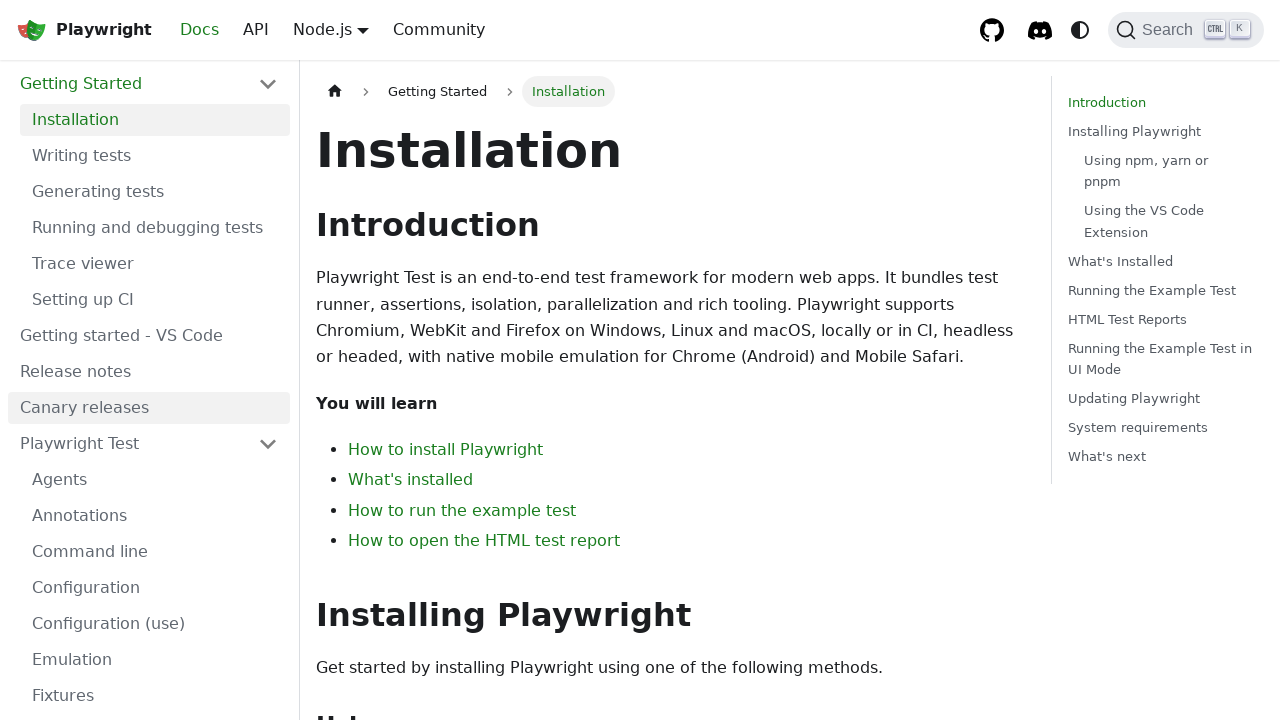